Tests text field input by entering a name into the text field

Starting URL: https://igorsmasc.github.io/formularios_atividade_selenium/

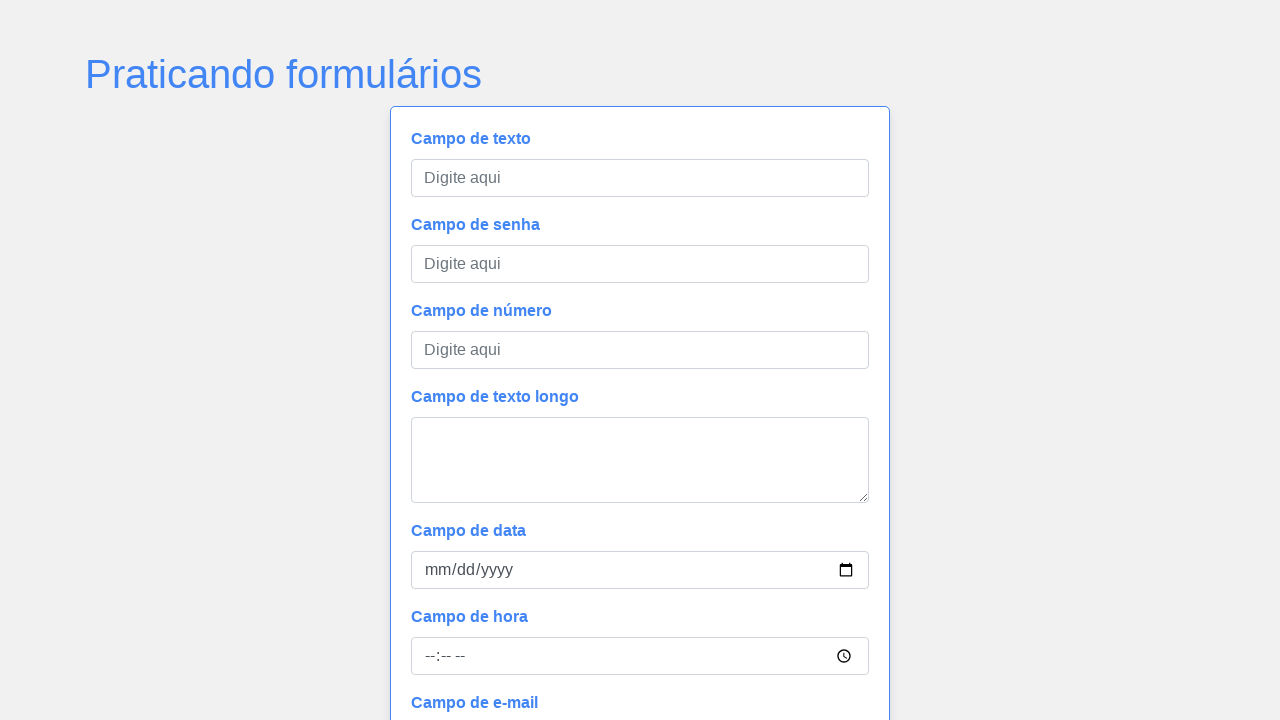

Filled text field with name 'Raphael' on #campoTexto
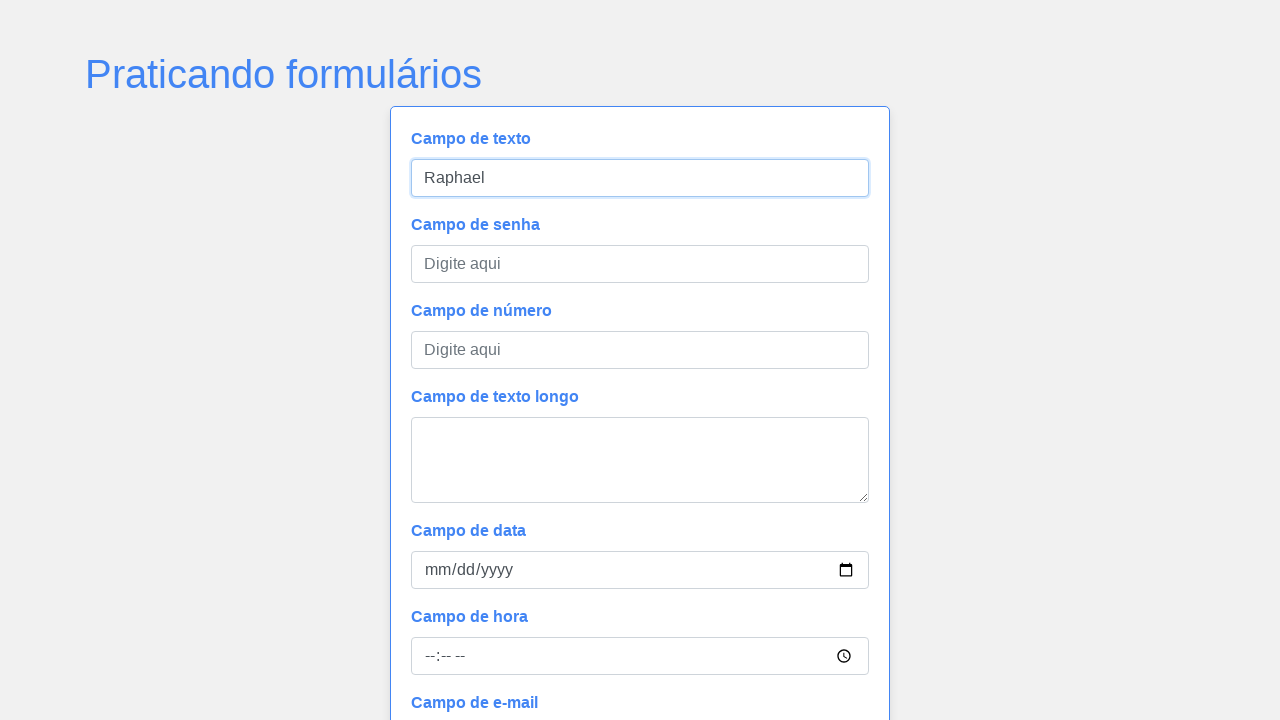

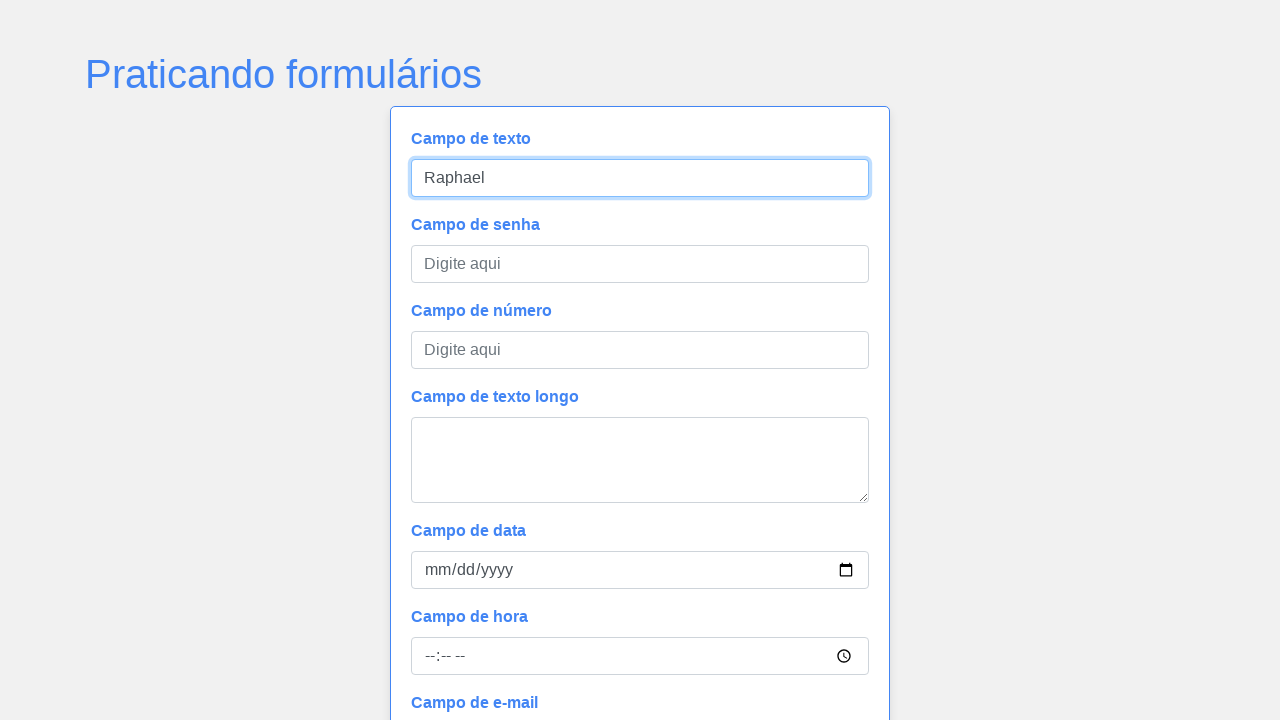